Tests mouse hover functionality by hovering over multiple figure elements on a page to reveal hidden content

Starting URL: https://the-internet.herokuapp.com/hovers

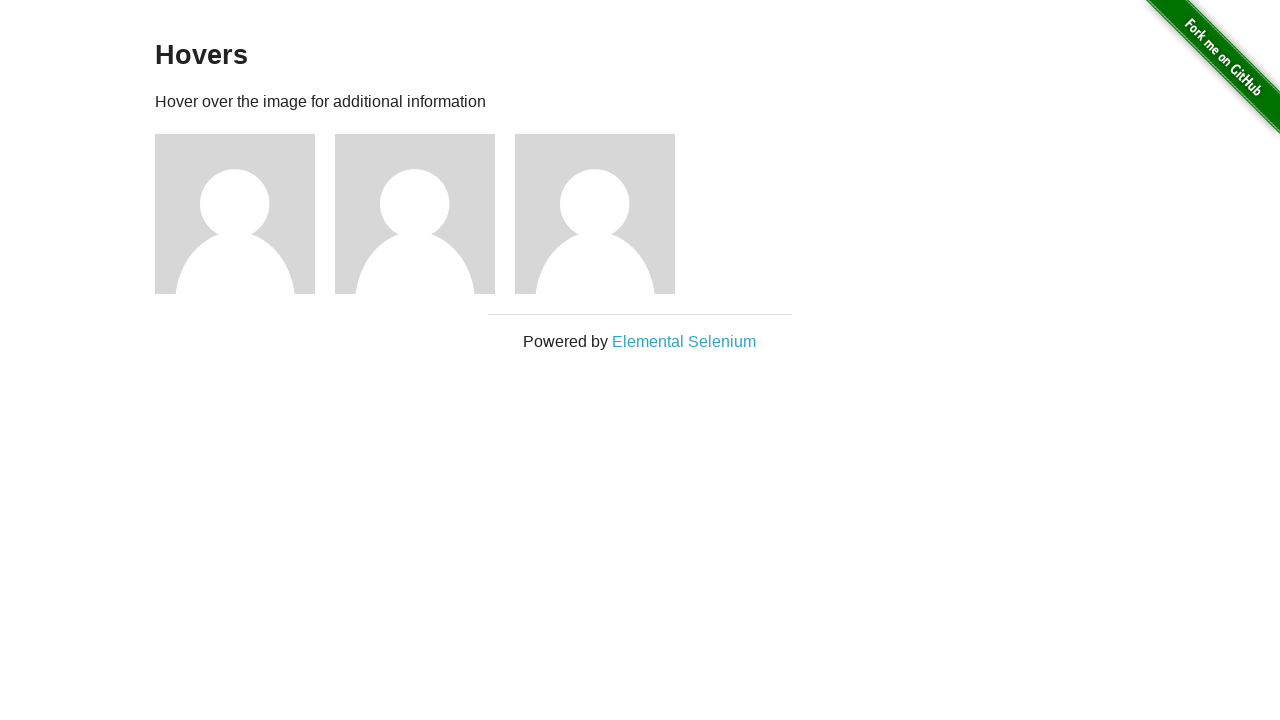

Located all figure elements on the hovers page
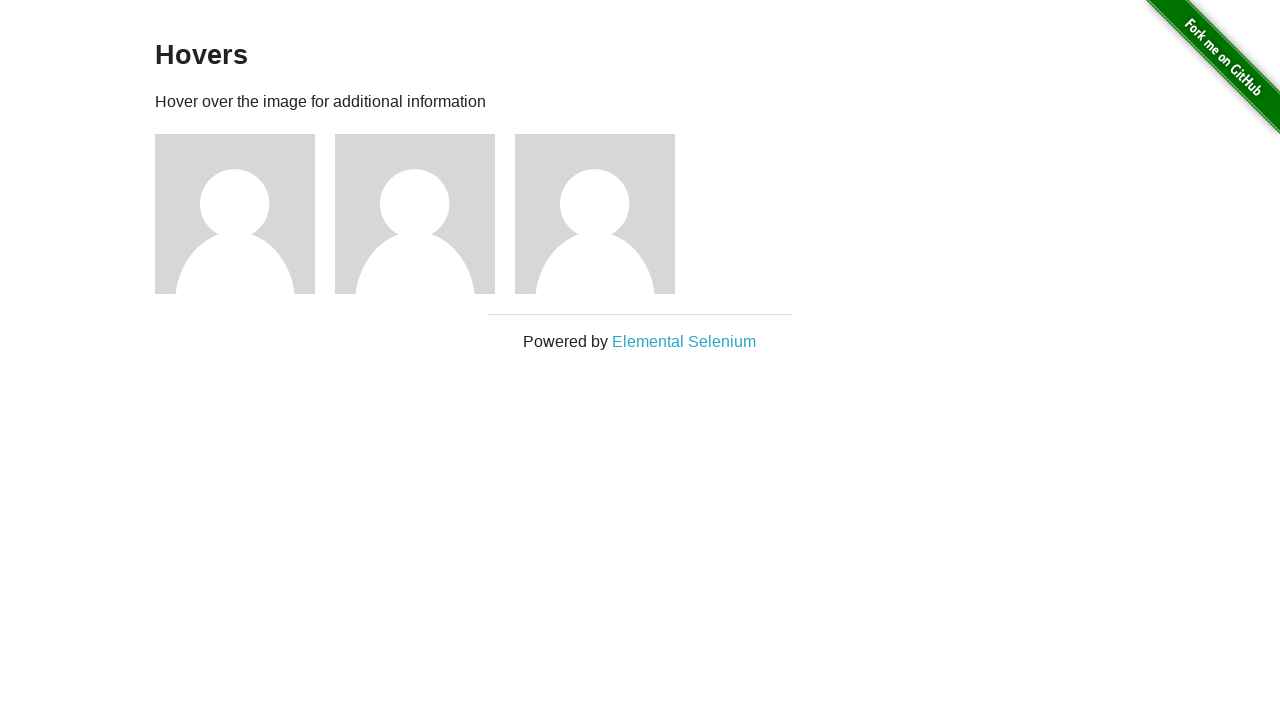

Hovered over figure element 1 to reveal hidden content at (245, 214) on .figure:nth-of-type(1)
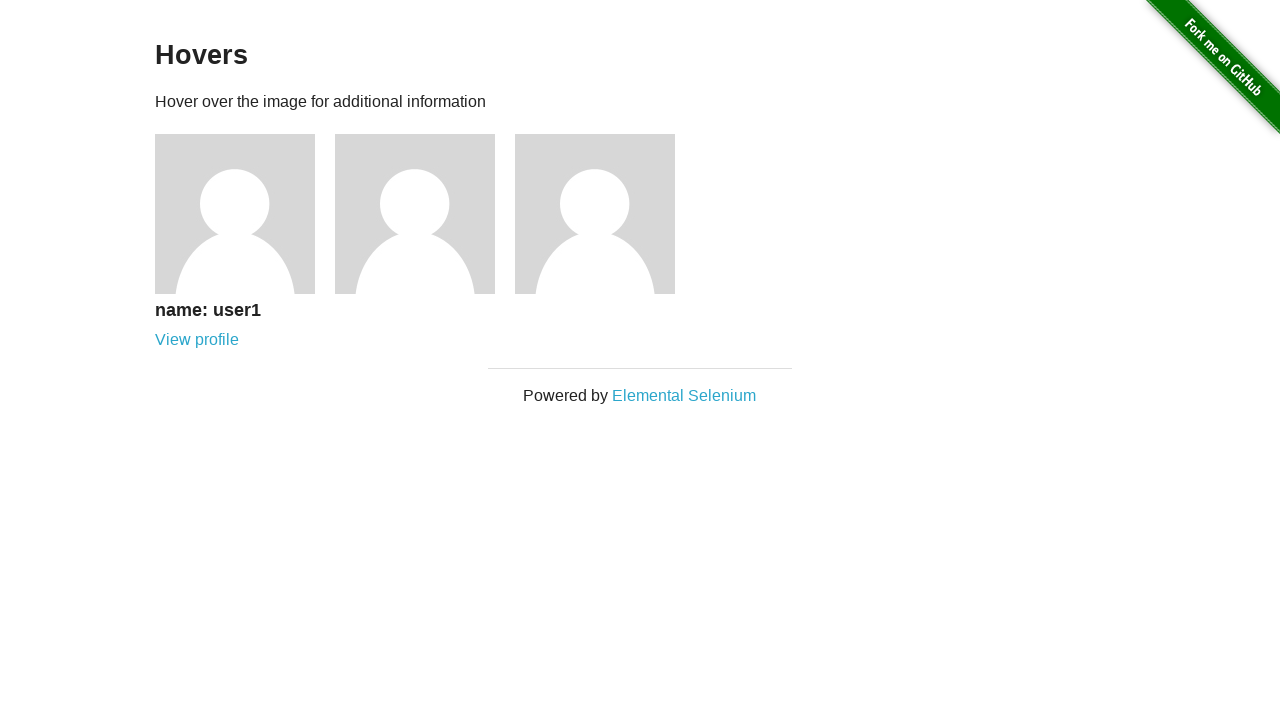

Waited 2 seconds after hovering over figure element 1
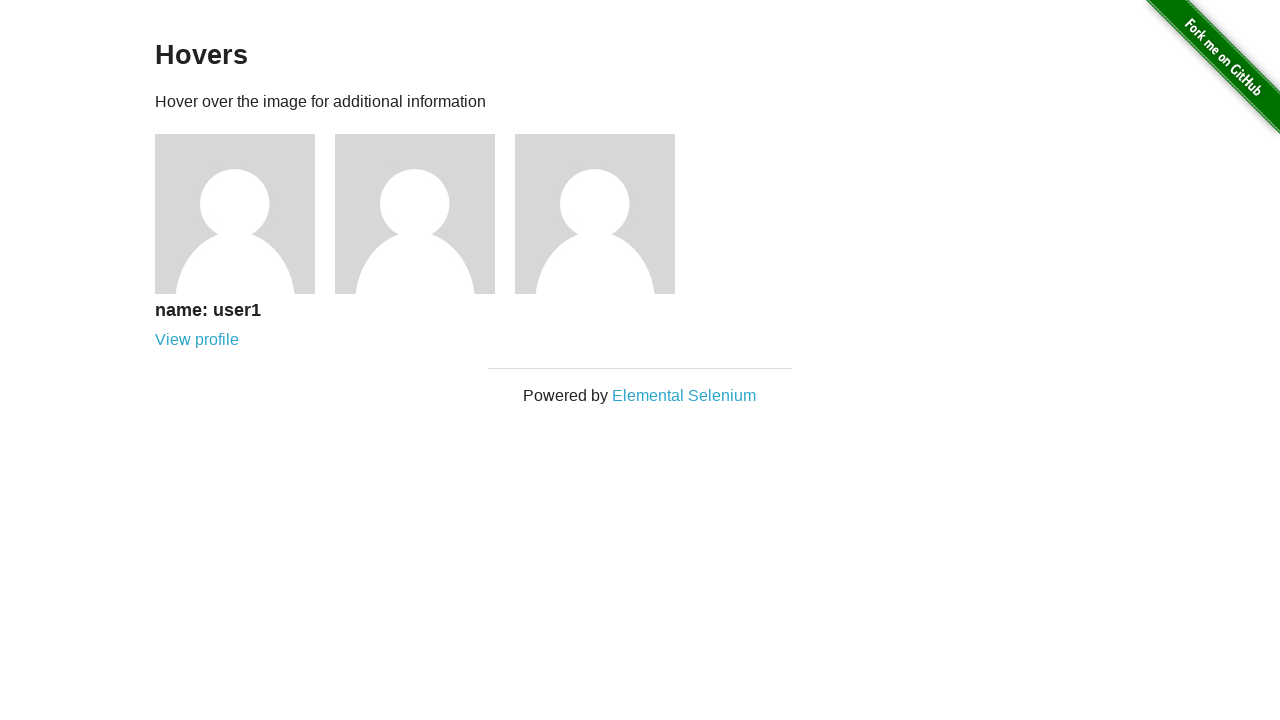

Hovered over figure element 2 to reveal hidden content at (425, 214) on .figure:nth-of-type(2)
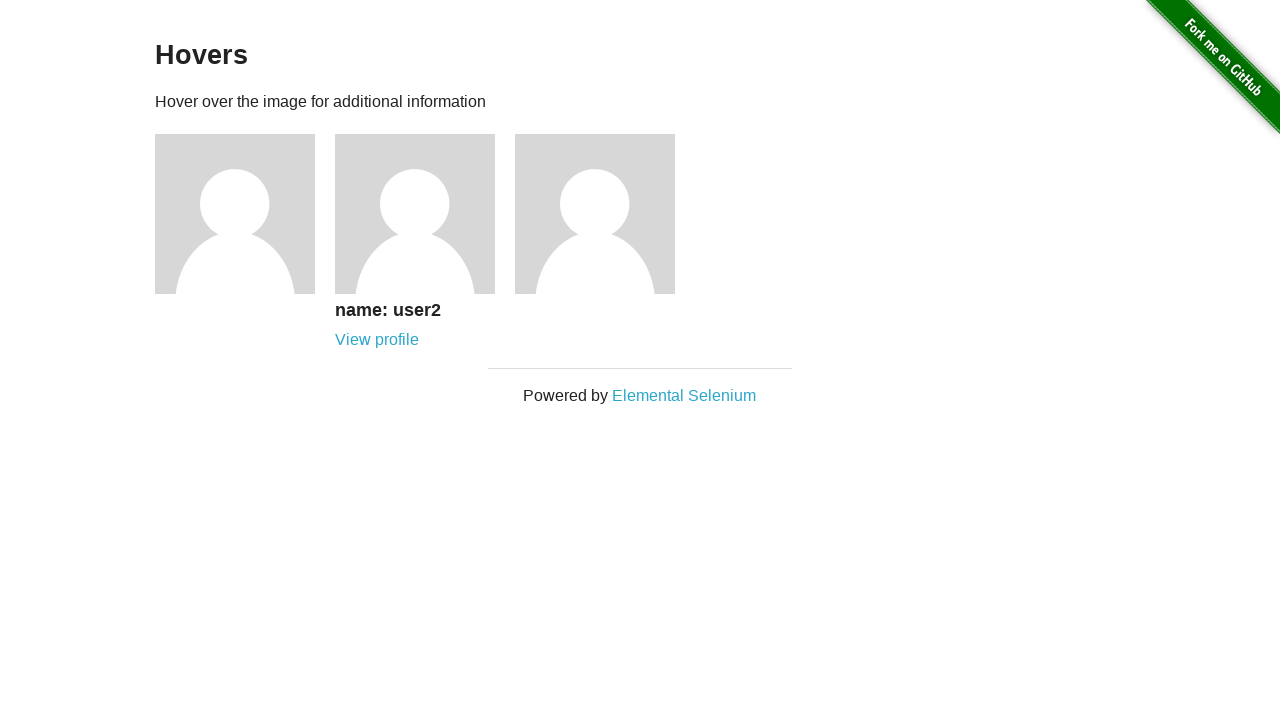

Waited 2 seconds after hovering over figure element 2
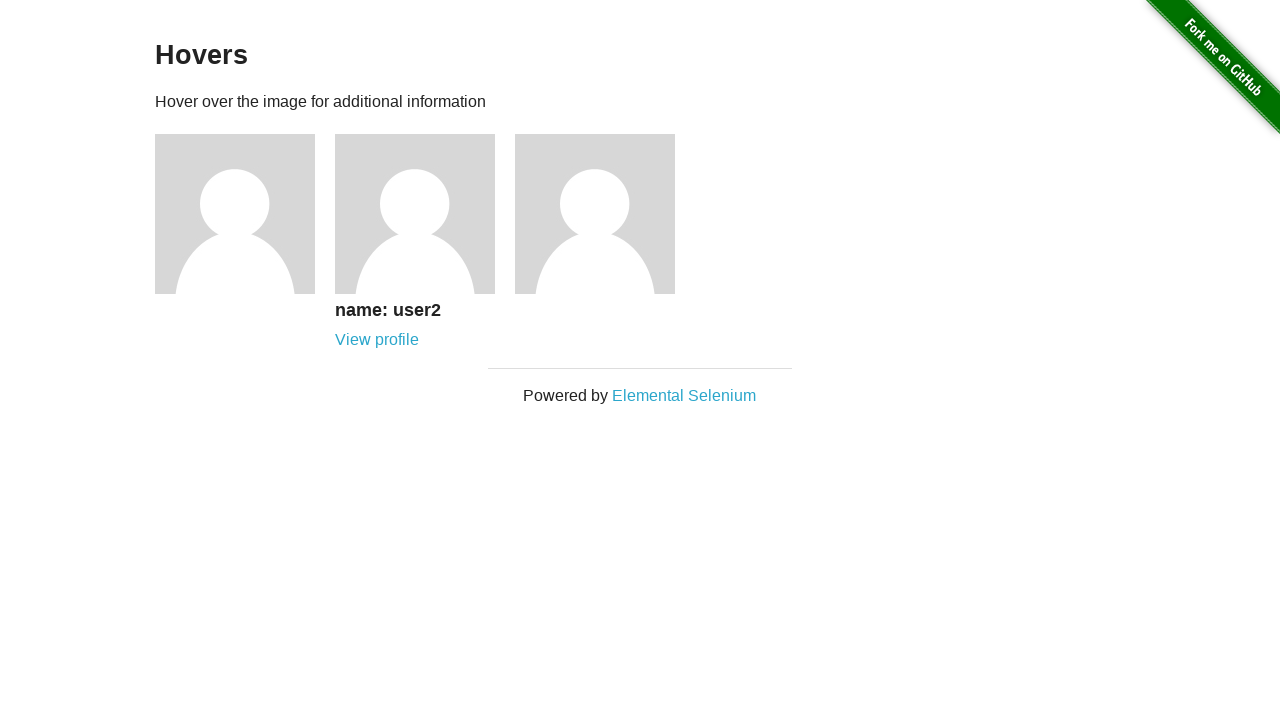

Hovered over figure element 3 to reveal hidden content at (605, 214) on .figure:nth-of-type(3)
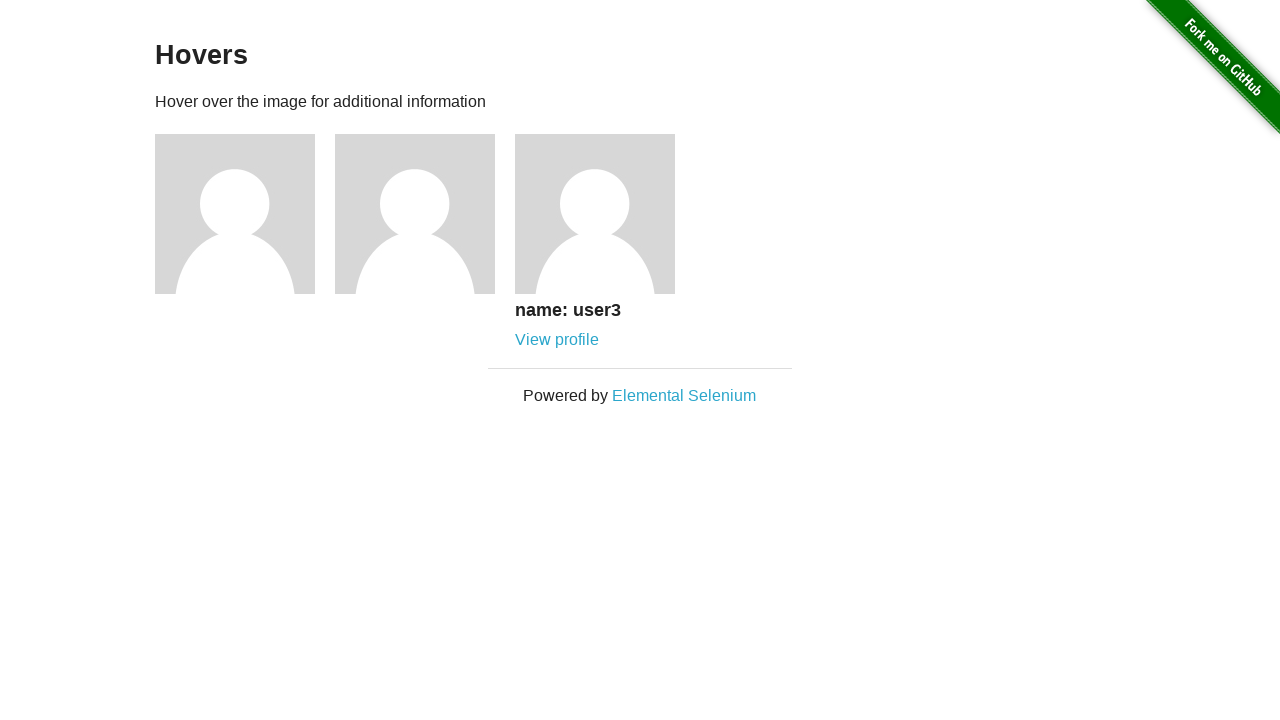

Waited 2 seconds after hovering over figure element 3
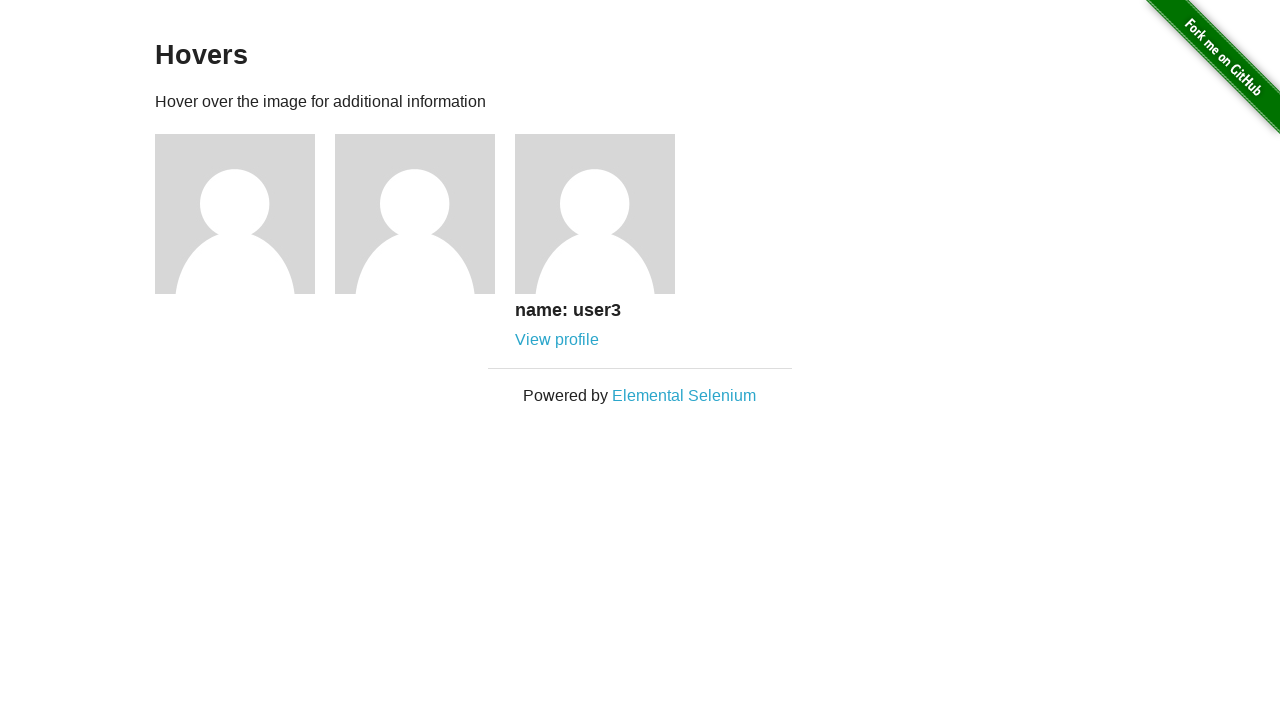

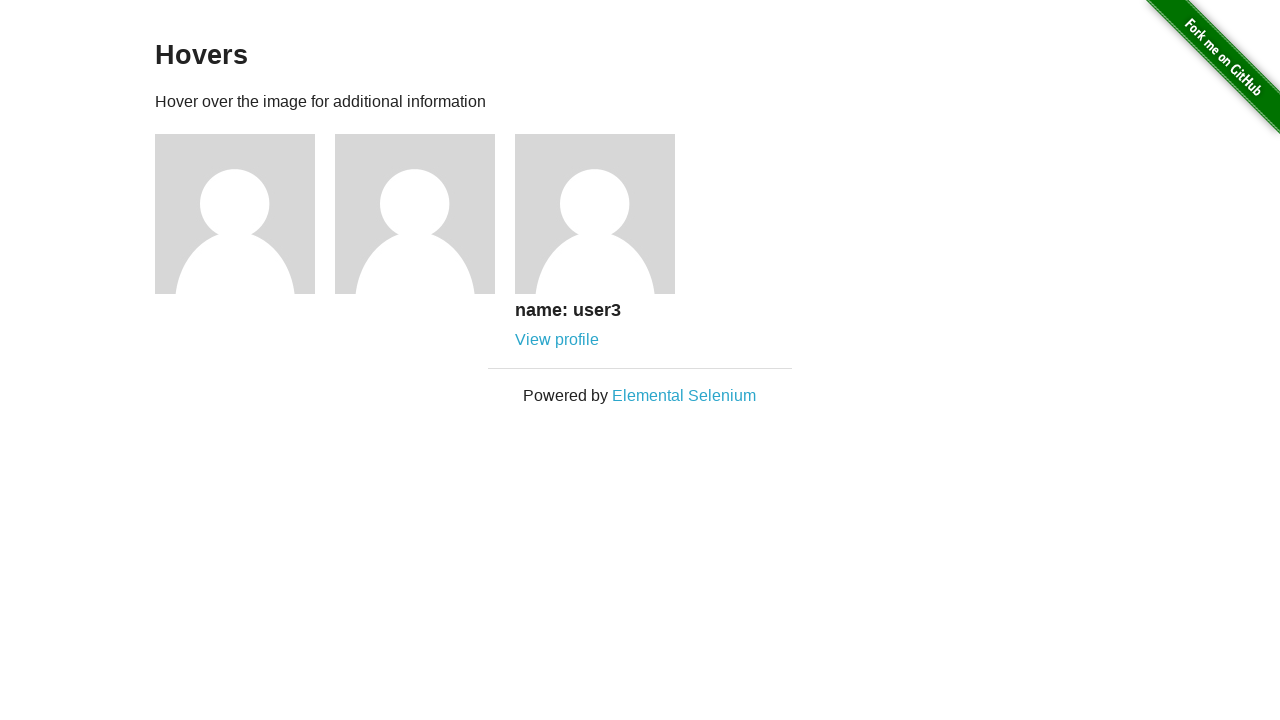